Tests double-click functionality on a demo element within an iframe on the jQuery API documentation page

Starting URL: https://api.jquery.com/dblclick/

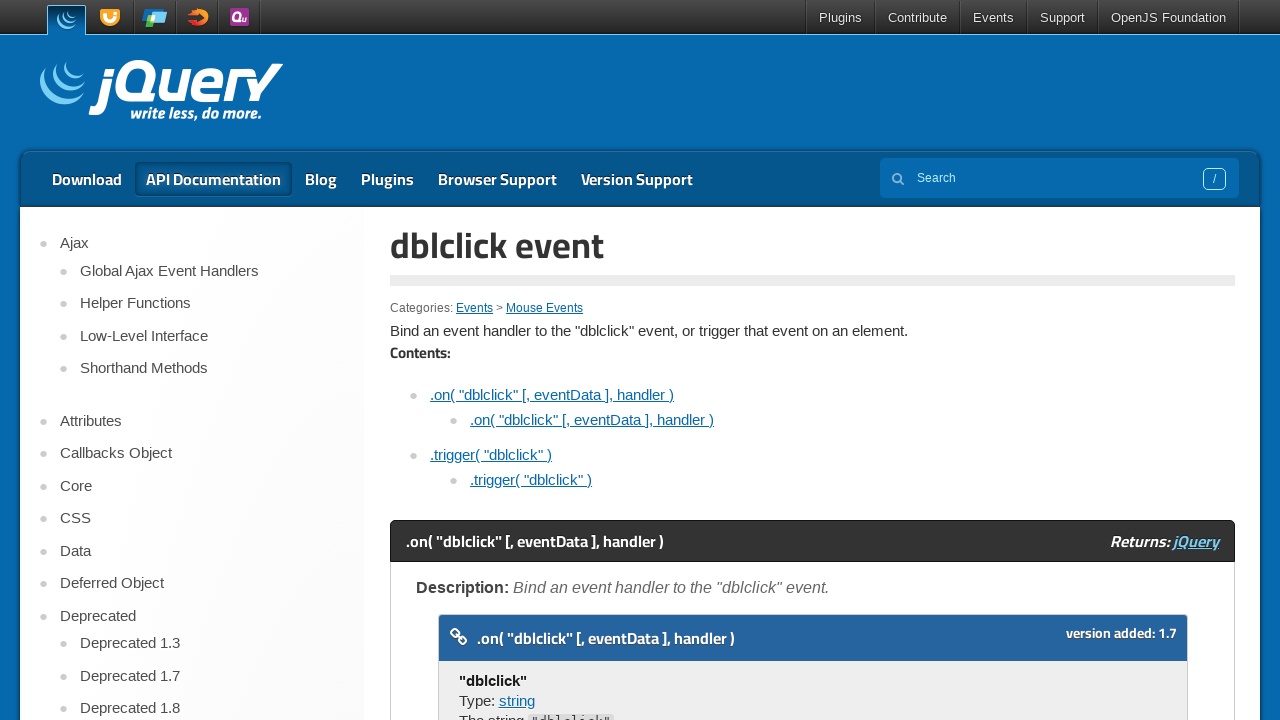

Demo code section loaded
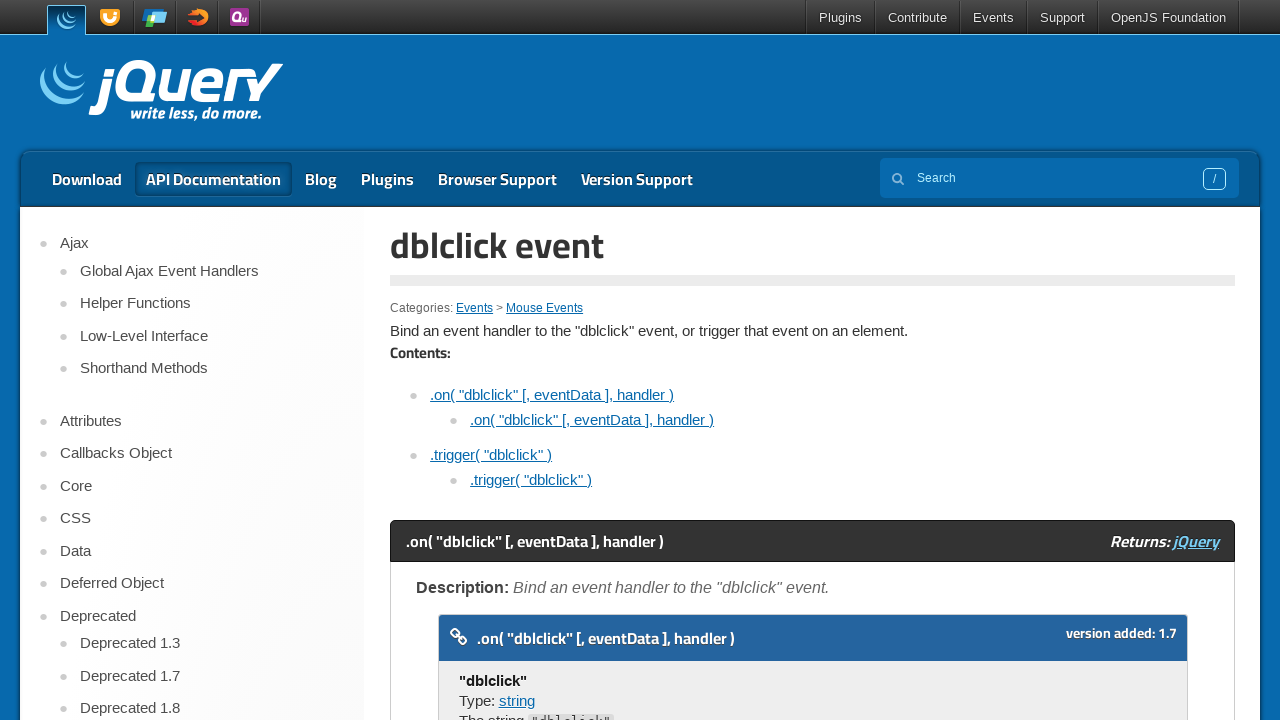

Located the first iframe on the page
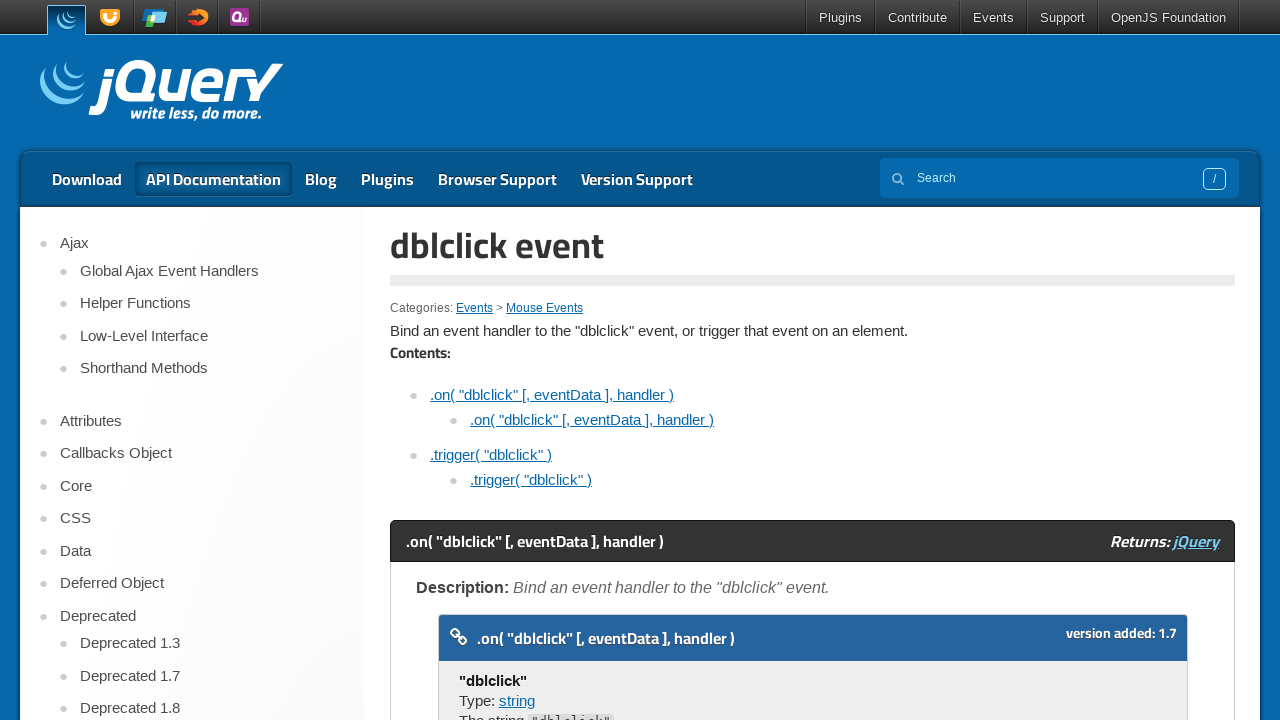

Double-clicked on the div element within the iframe at (478, 360) on iframe >> nth=0 >> internal:control=enter-frame >> body > div
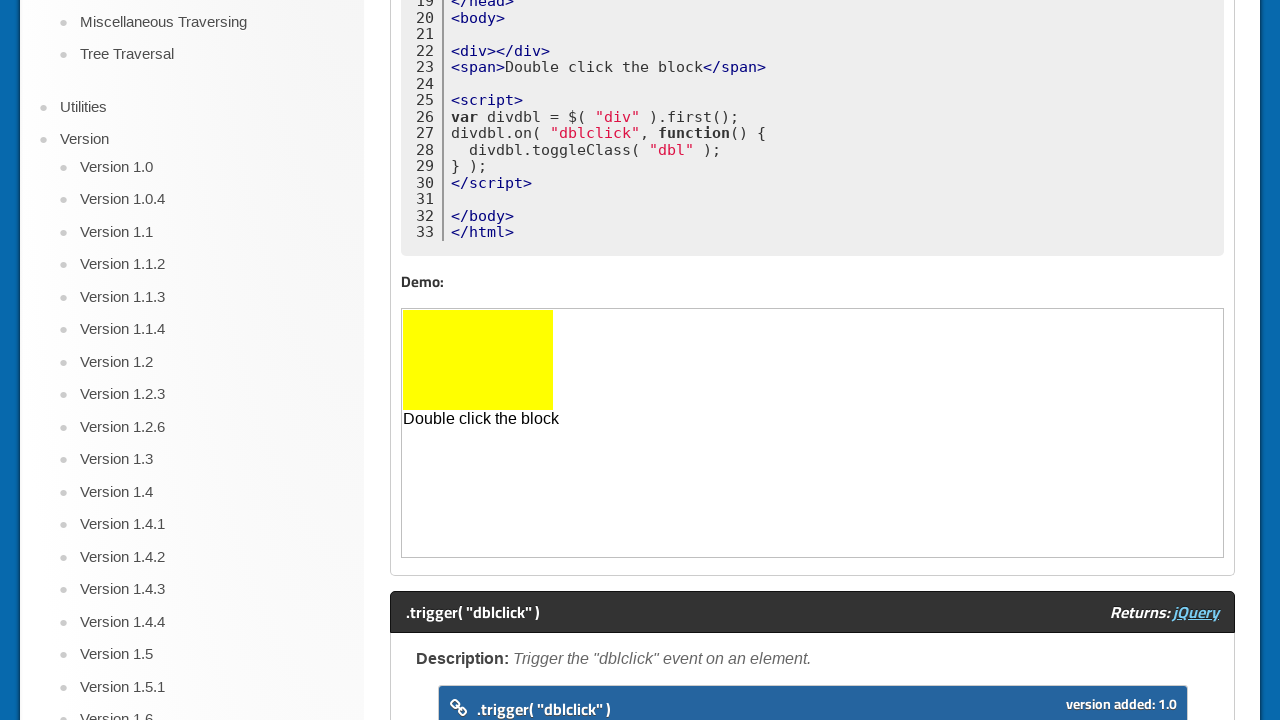

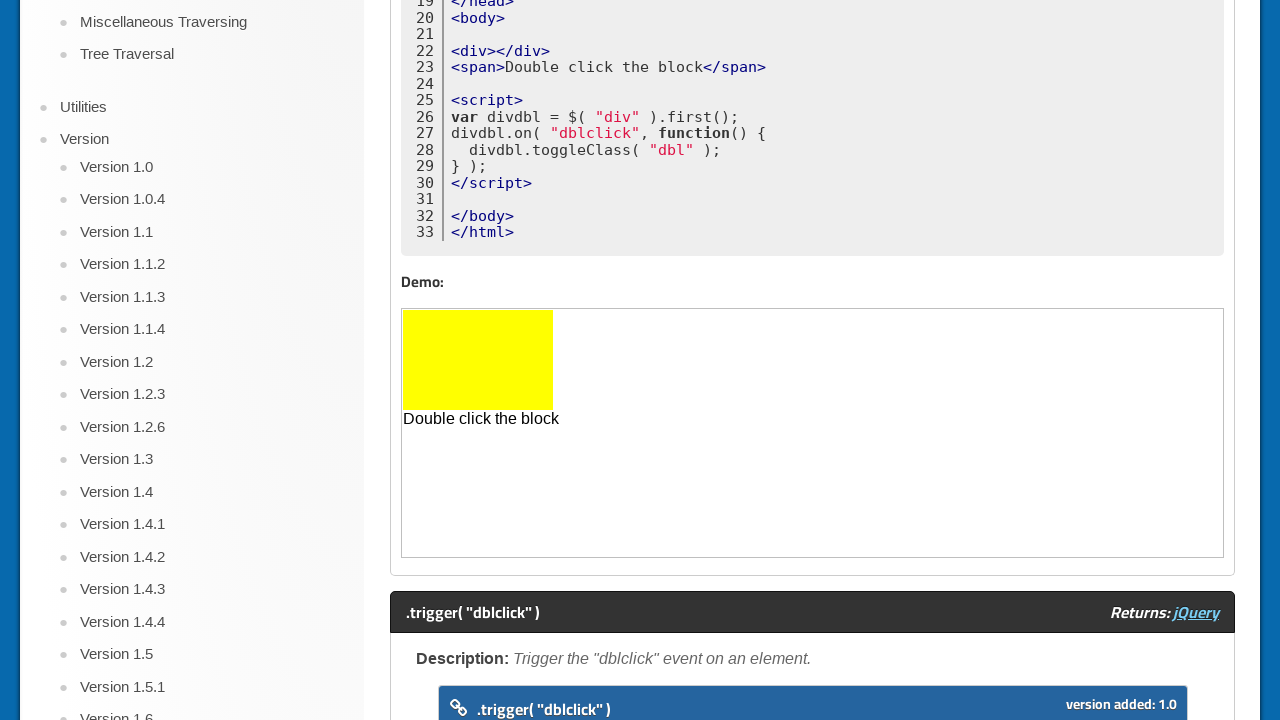